Tests slider interaction by dragging the price range slider handle to adjust the value

Starting URL: https://www.jqueryscript.net/demo/Price-Range-Slider-jQuery-UI/

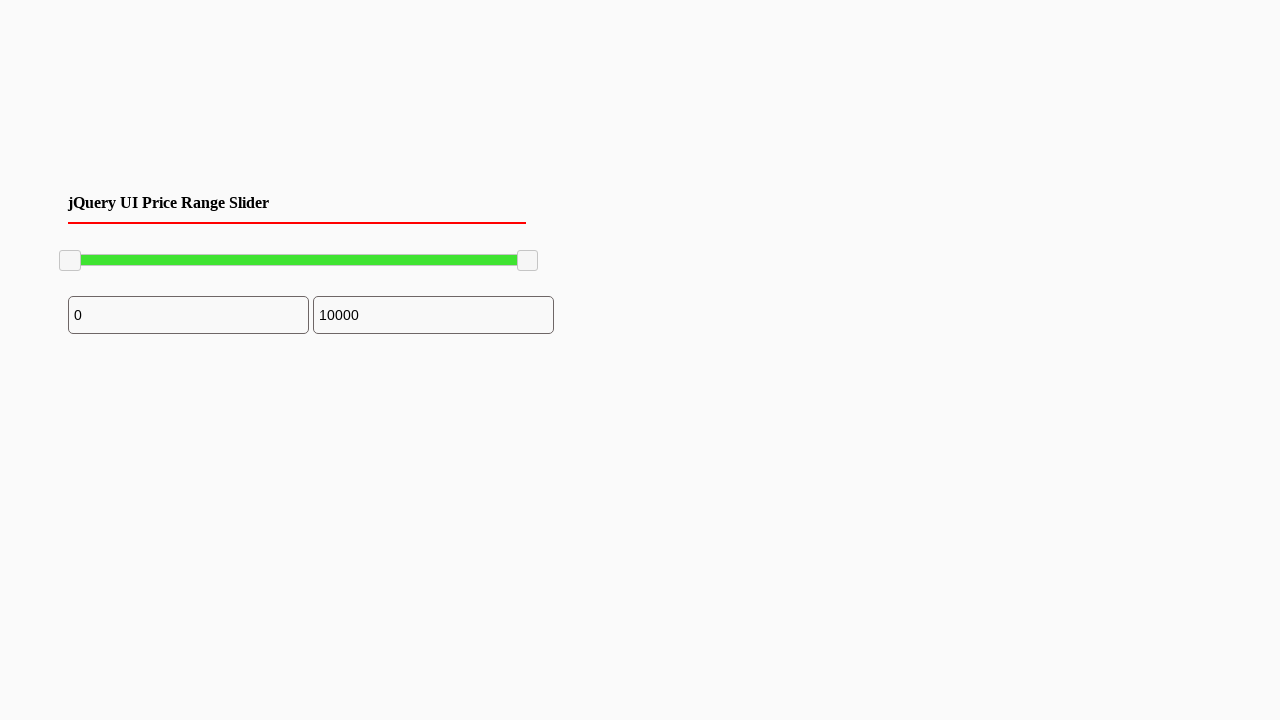

Price range slider handle is visible
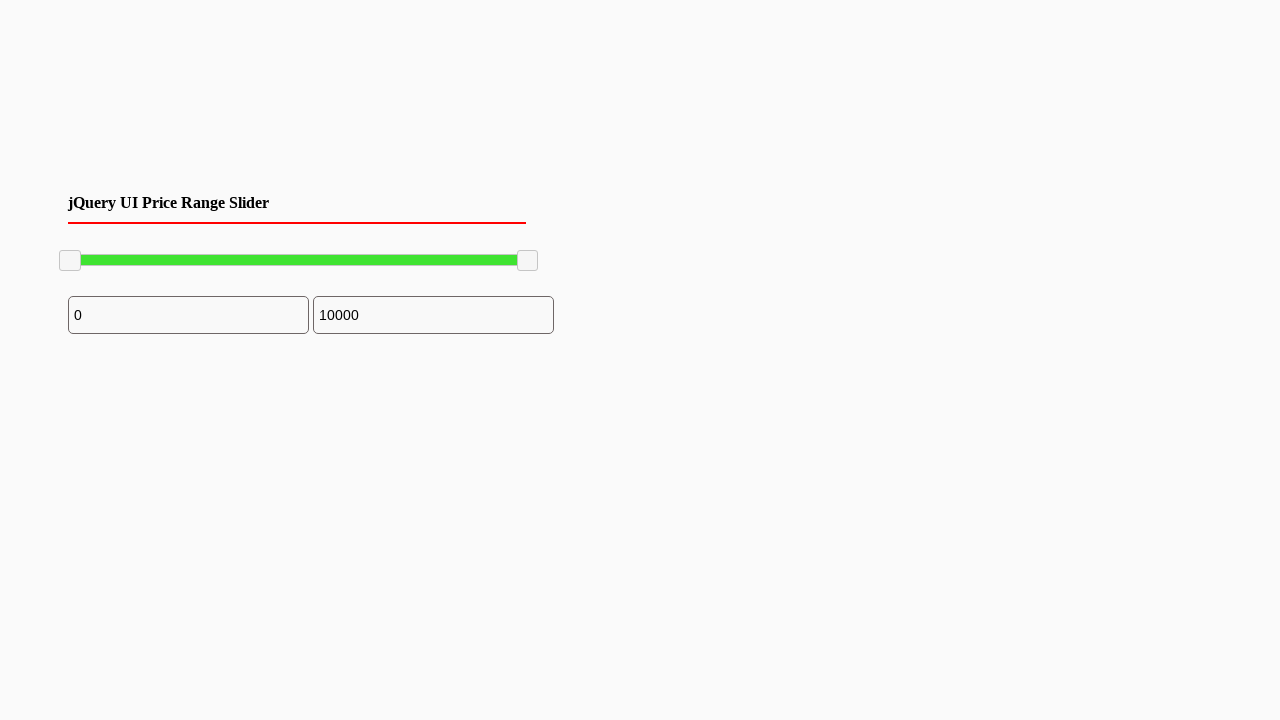

Retrieved bounding box of slider handle
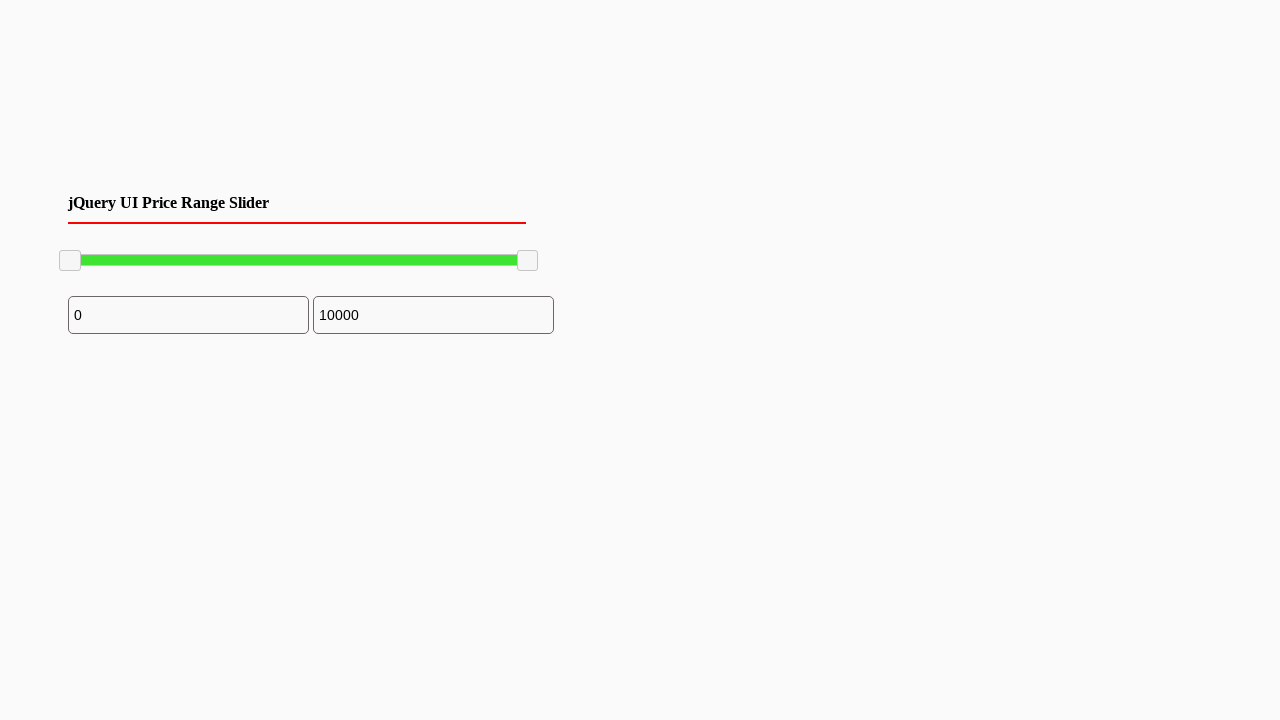

Moved mouse to center of slider handle at (70, 261)
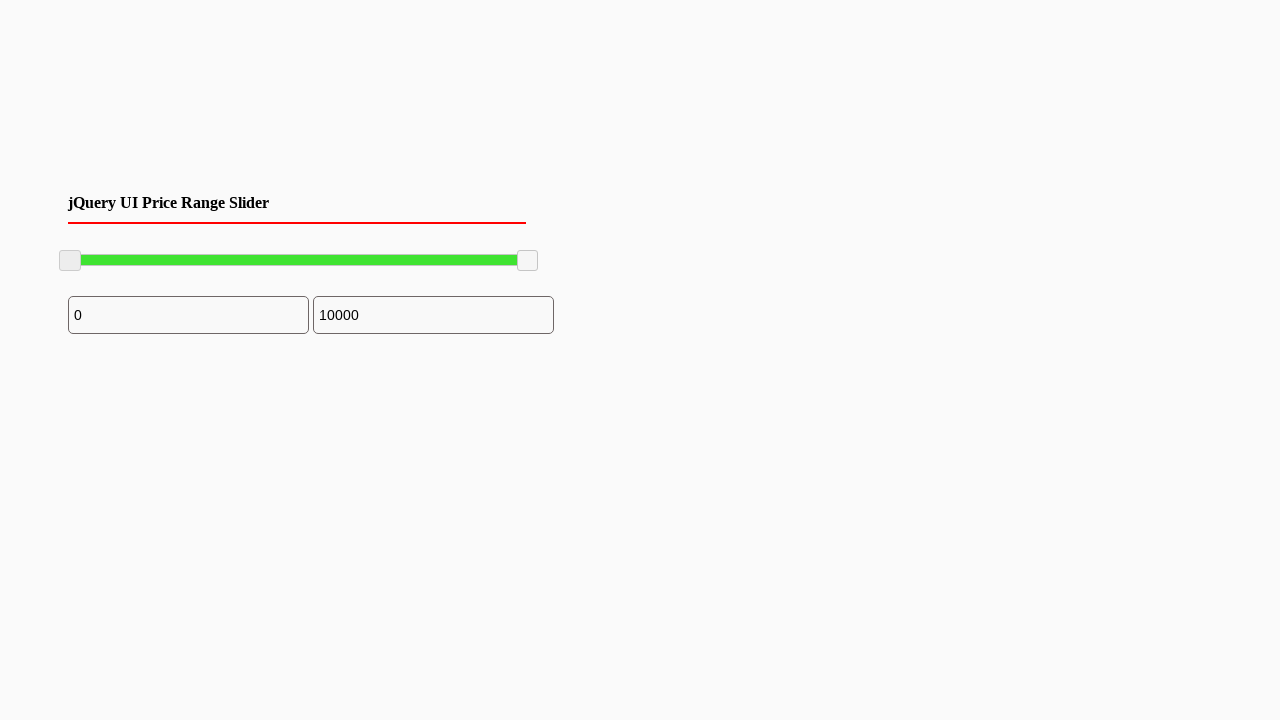

Mouse button pressed down on slider handle at (70, 261)
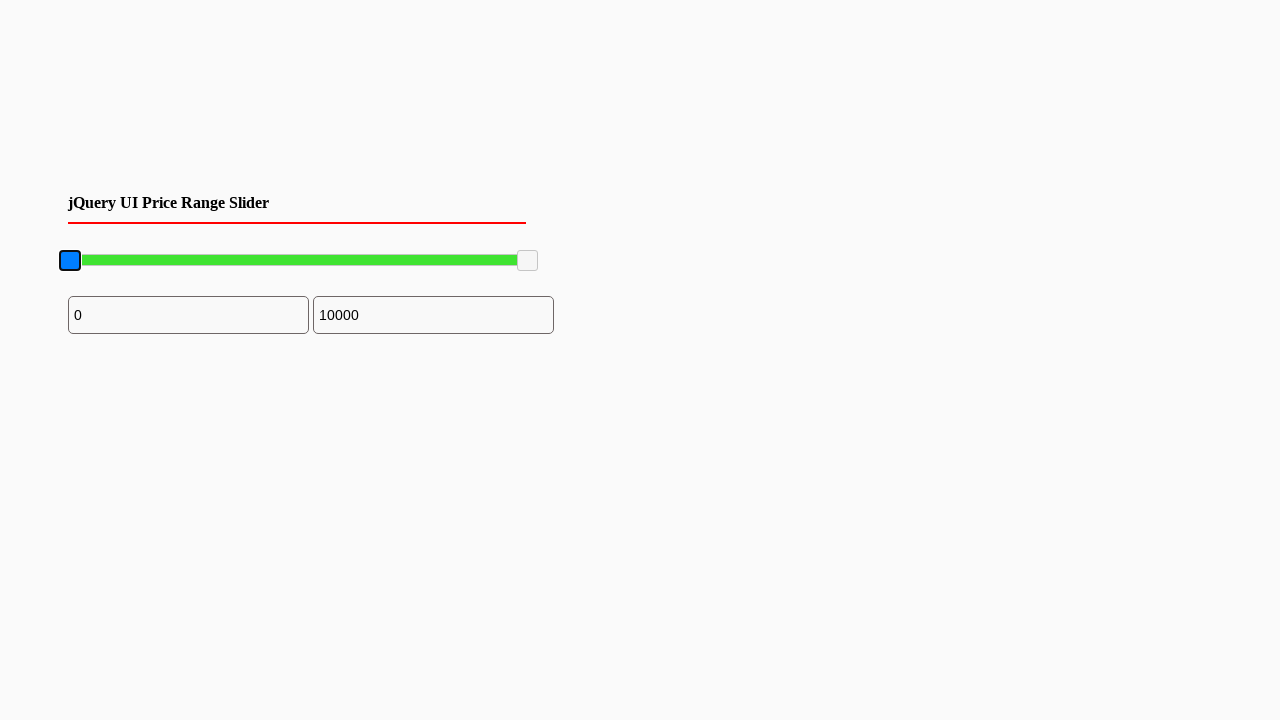

Dragged slider handle 80 pixels to the right at (150, 261)
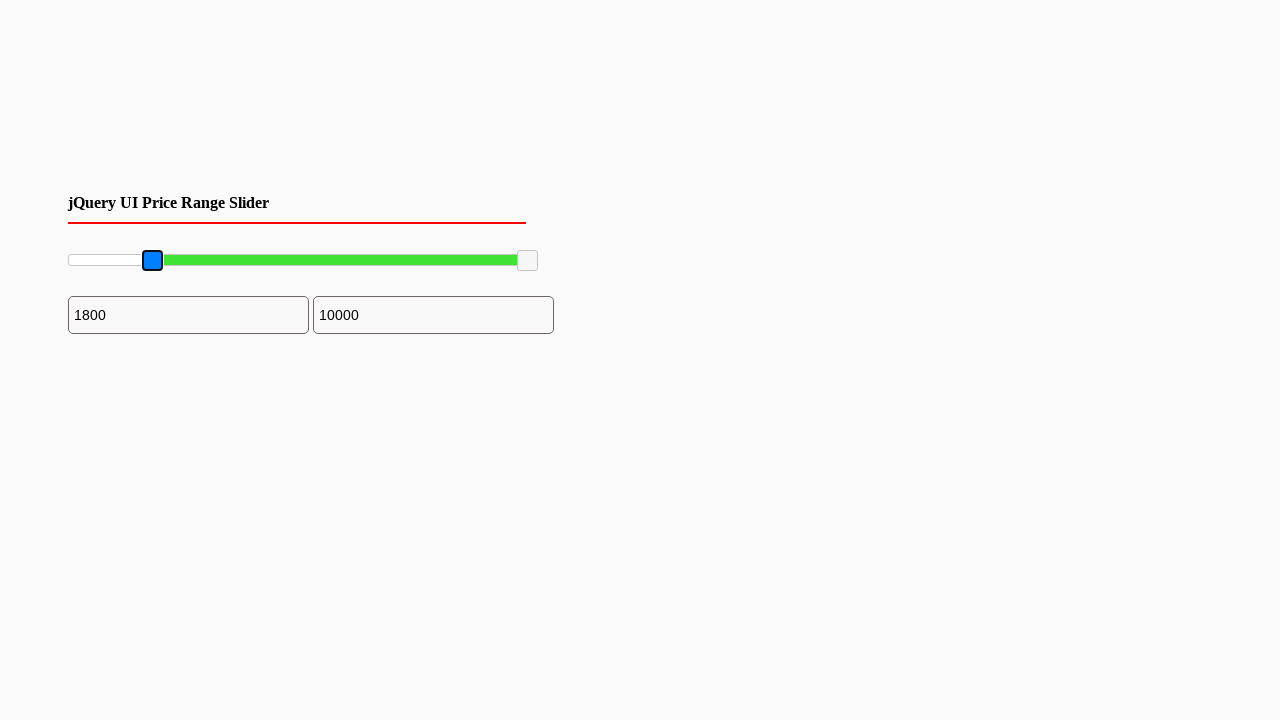

Mouse button released, slider handle drag completed at (150, 261)
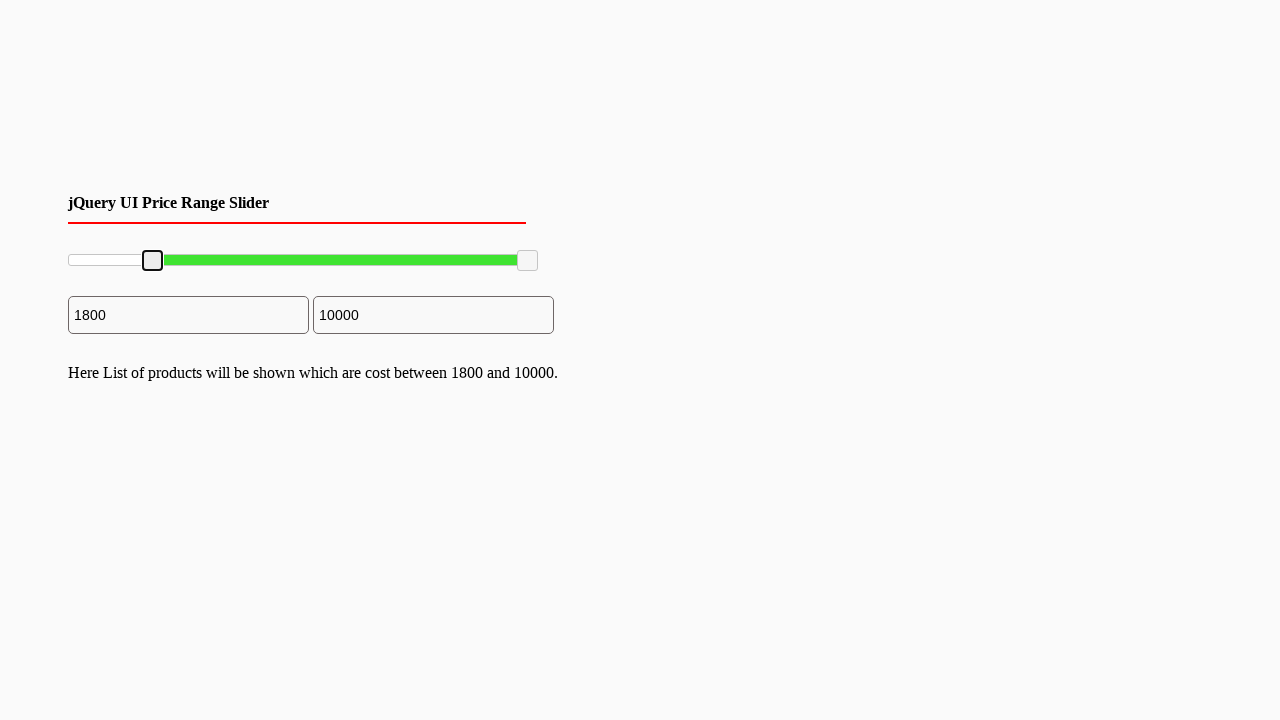

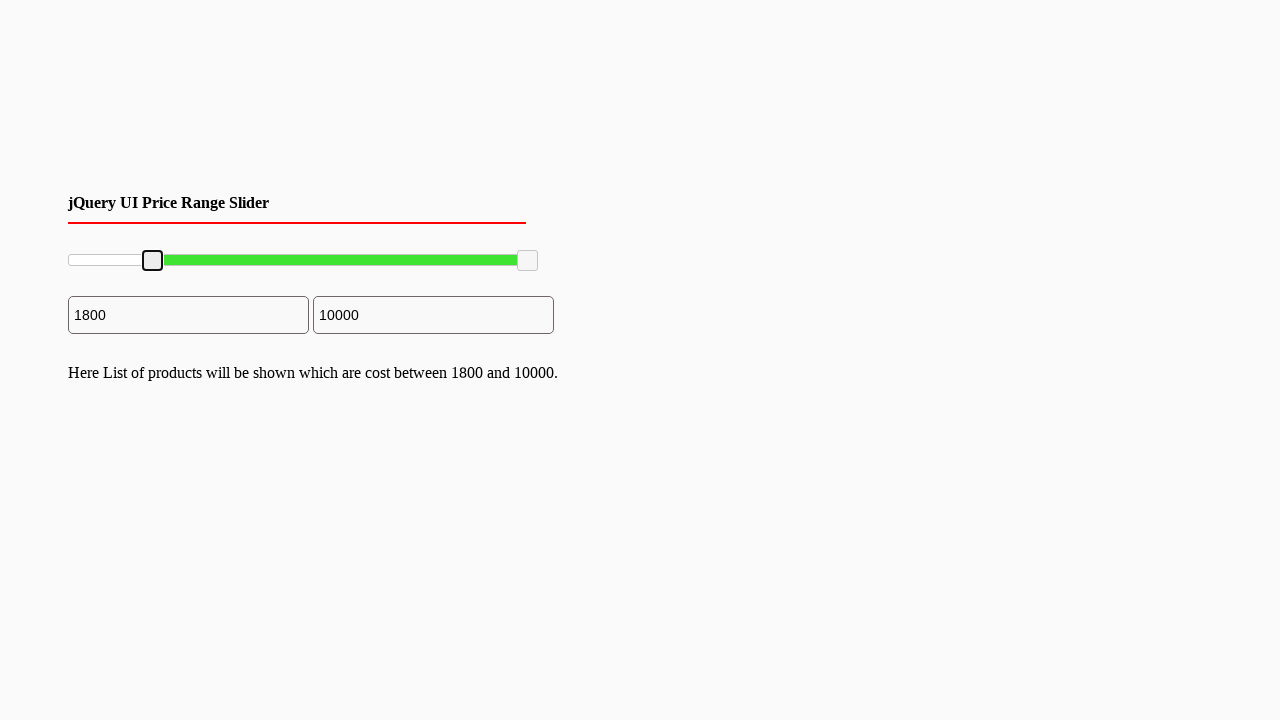